Tests file download functionality by navigating to a download page and clicking on a file link to initiate a download.

Starting URL: https://the-internet.herokuapp.com/download

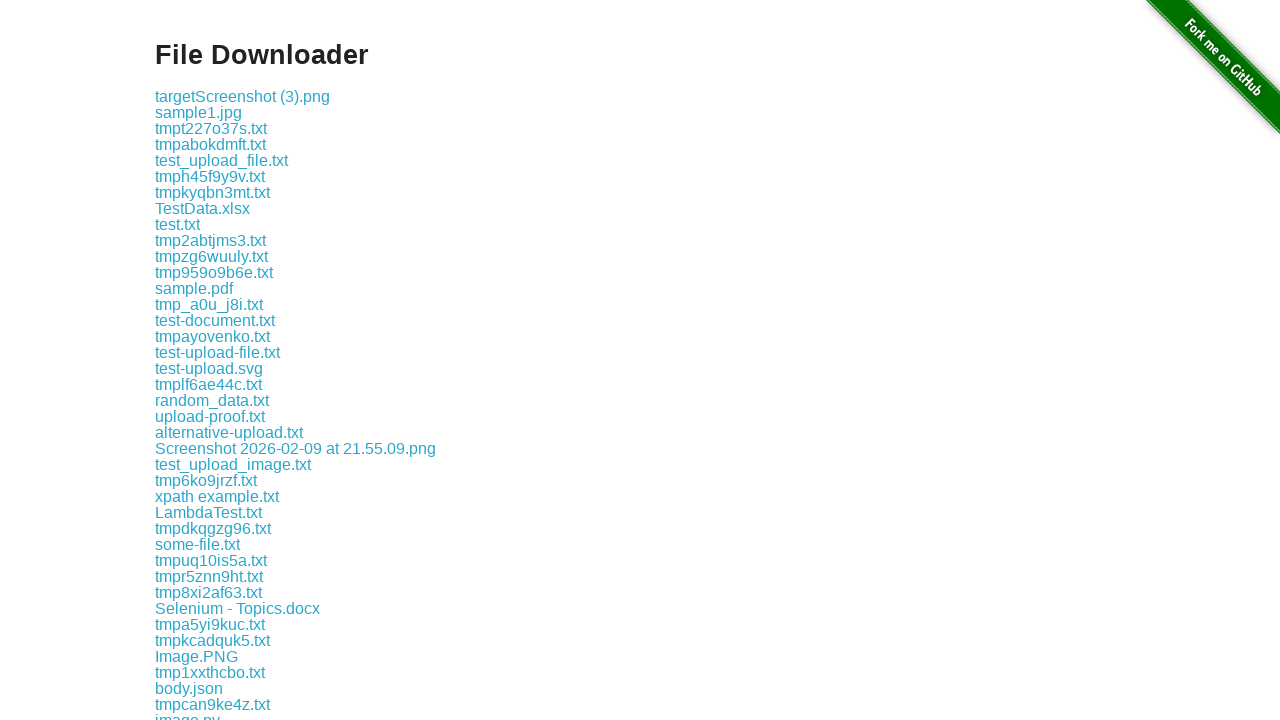

Set viewport size to 1920x1080
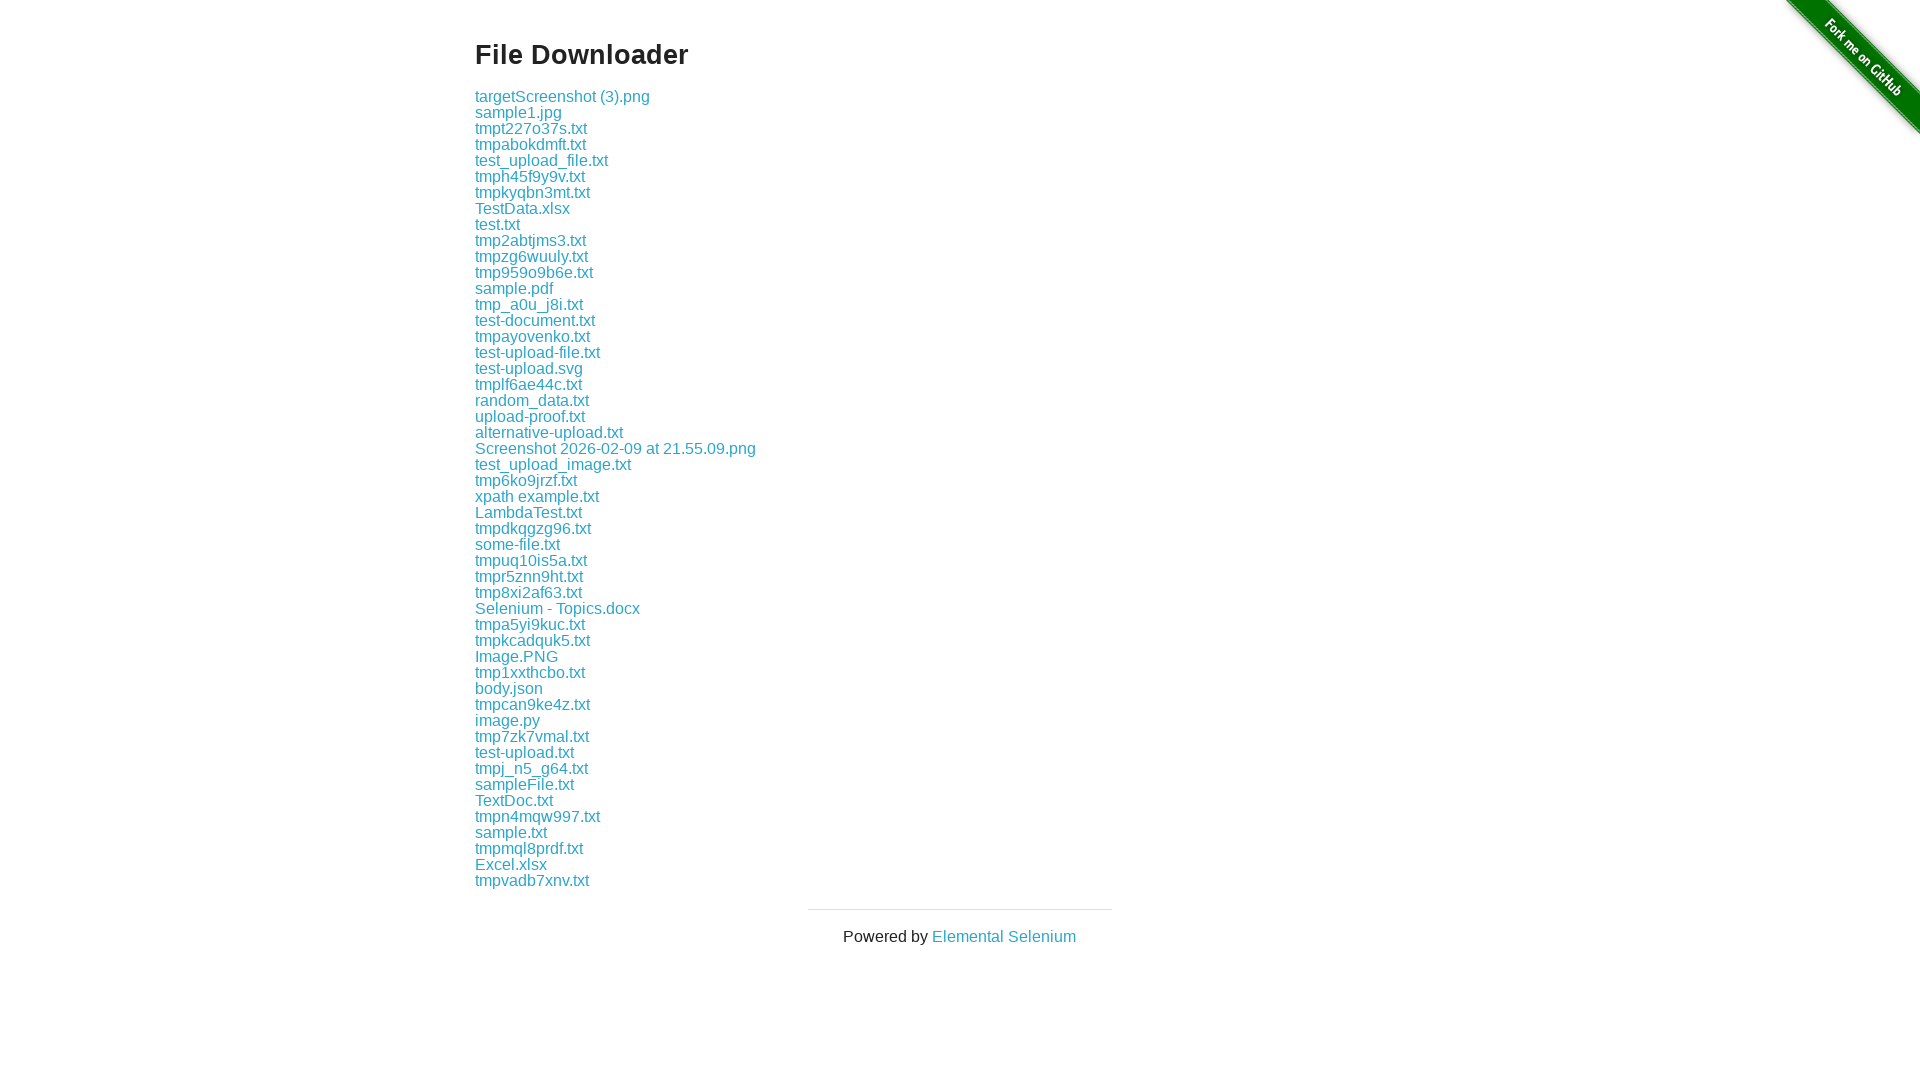

Waited for text file download link to appear on download page
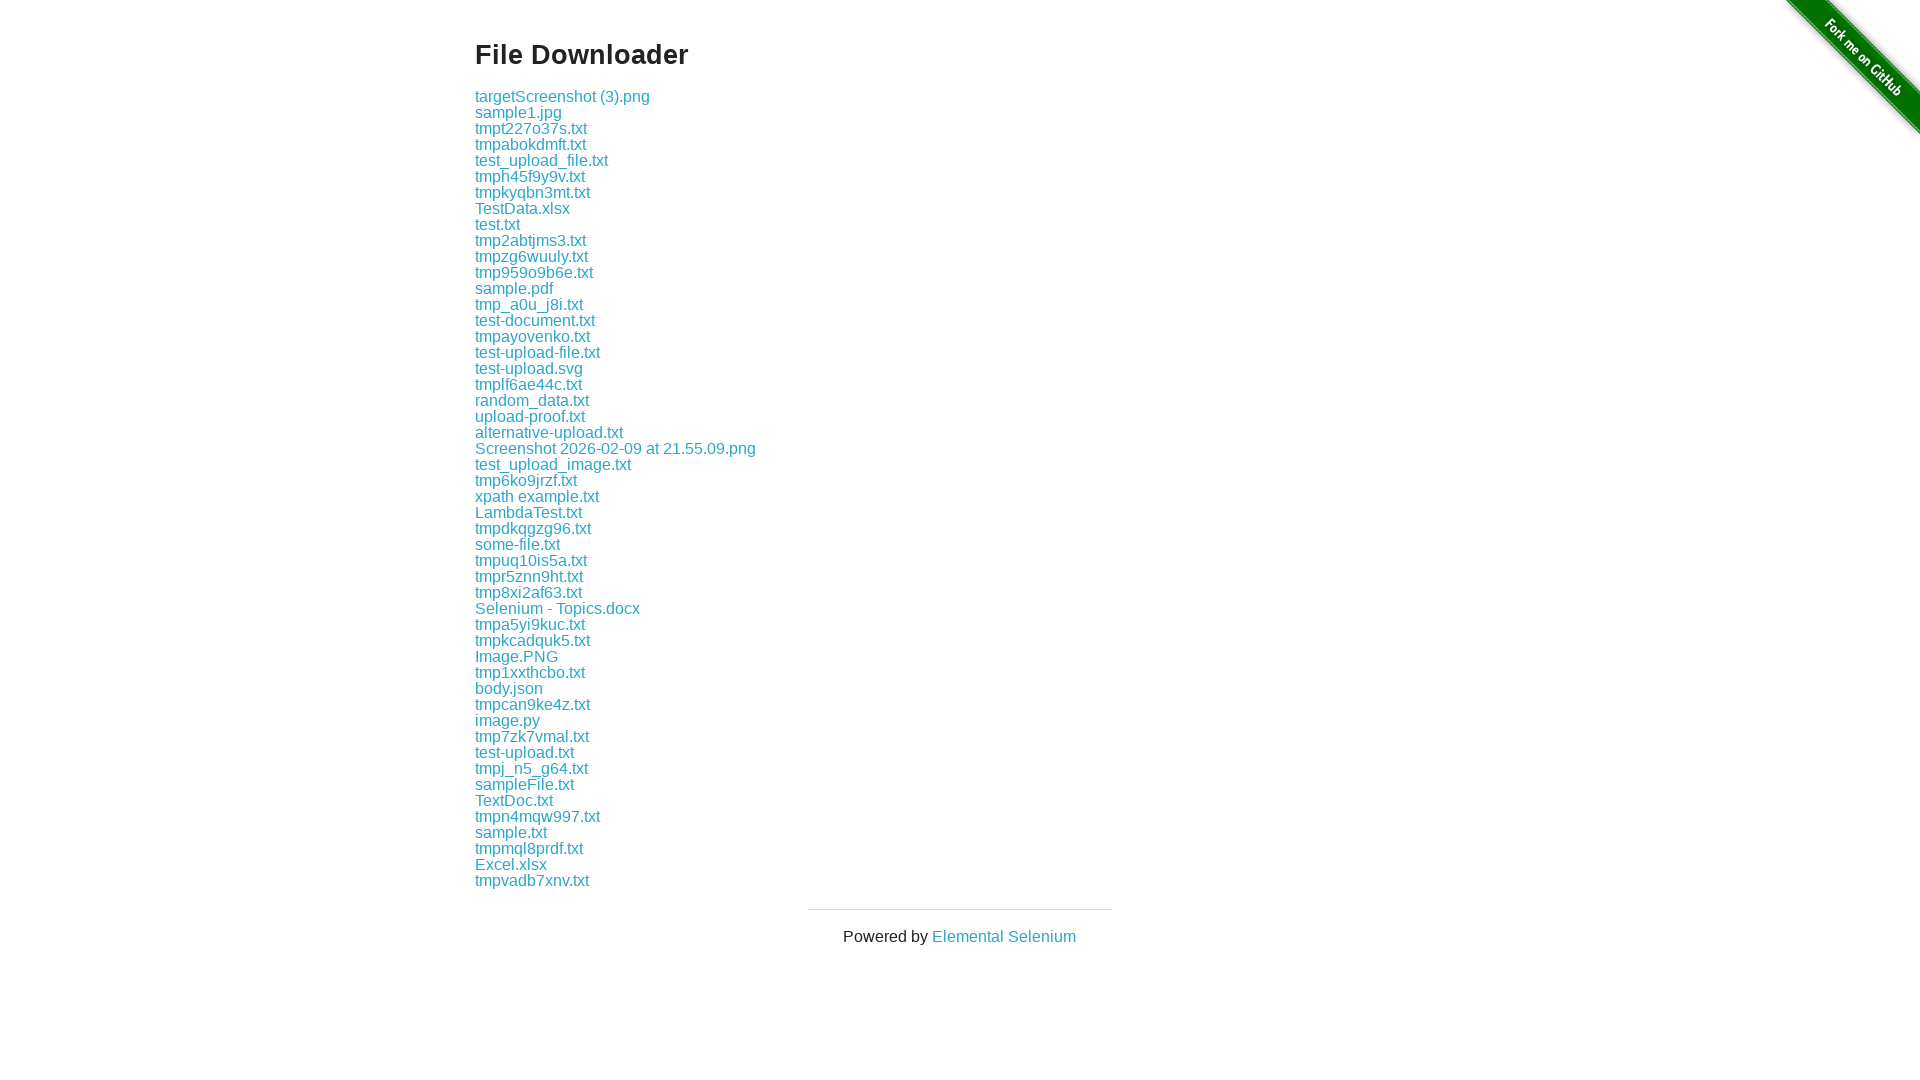

Clicked on text file link to initiate download at (531, 128) on a[href*='.txt']
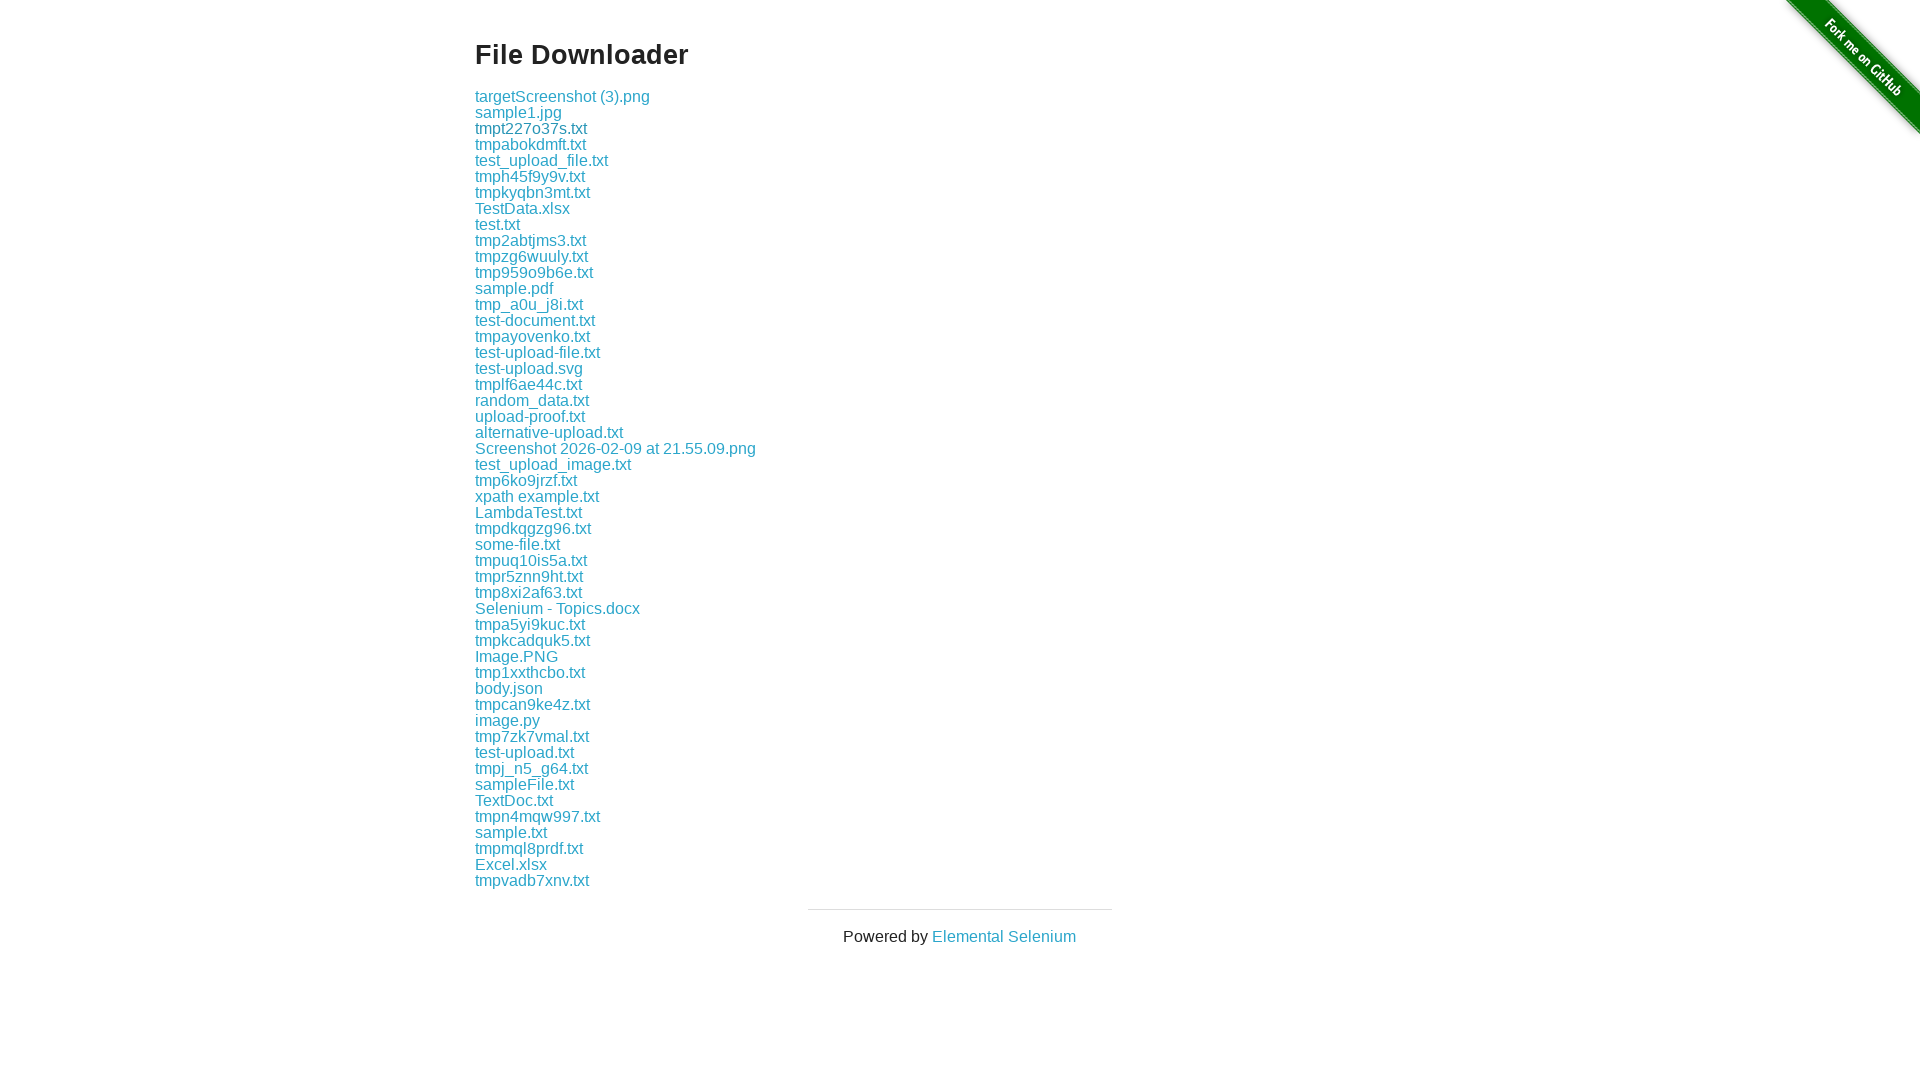

Download completed successfully
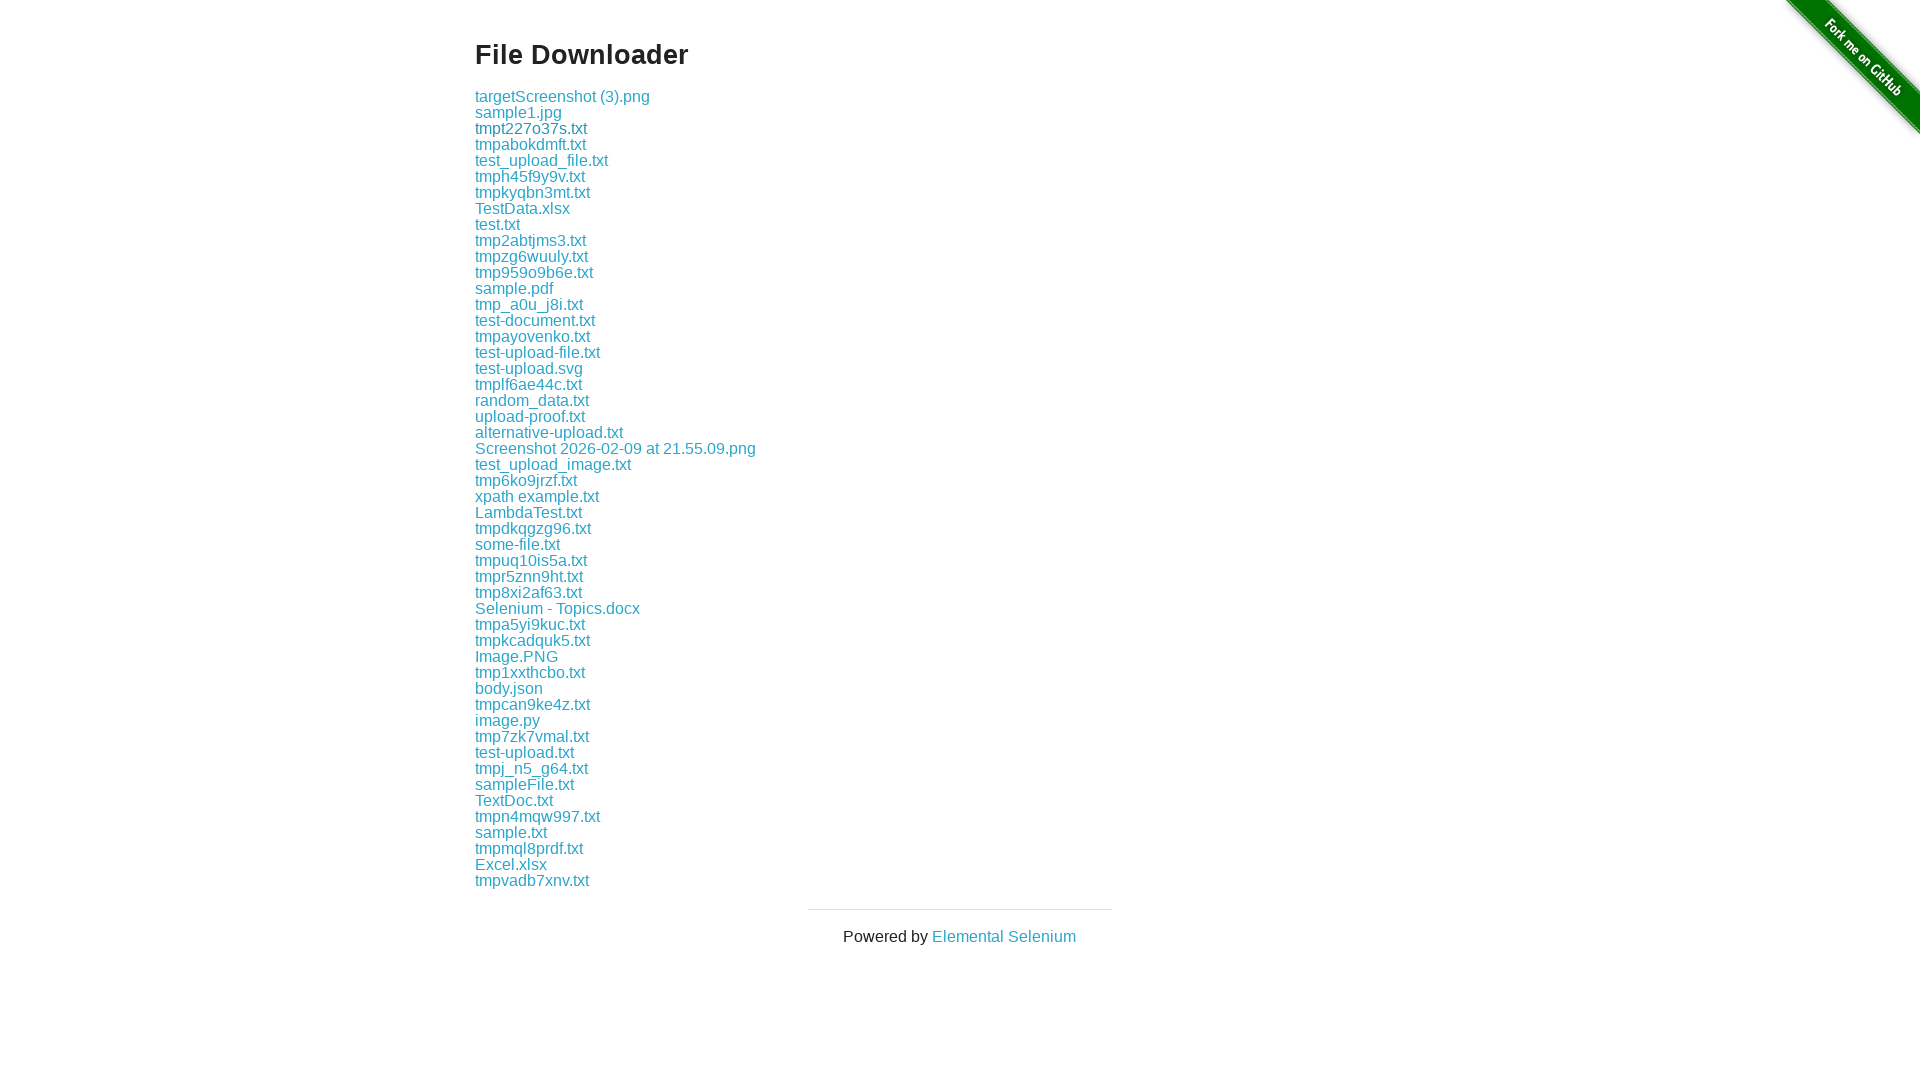

Verified downloaded file: tmpt227o37s.txt
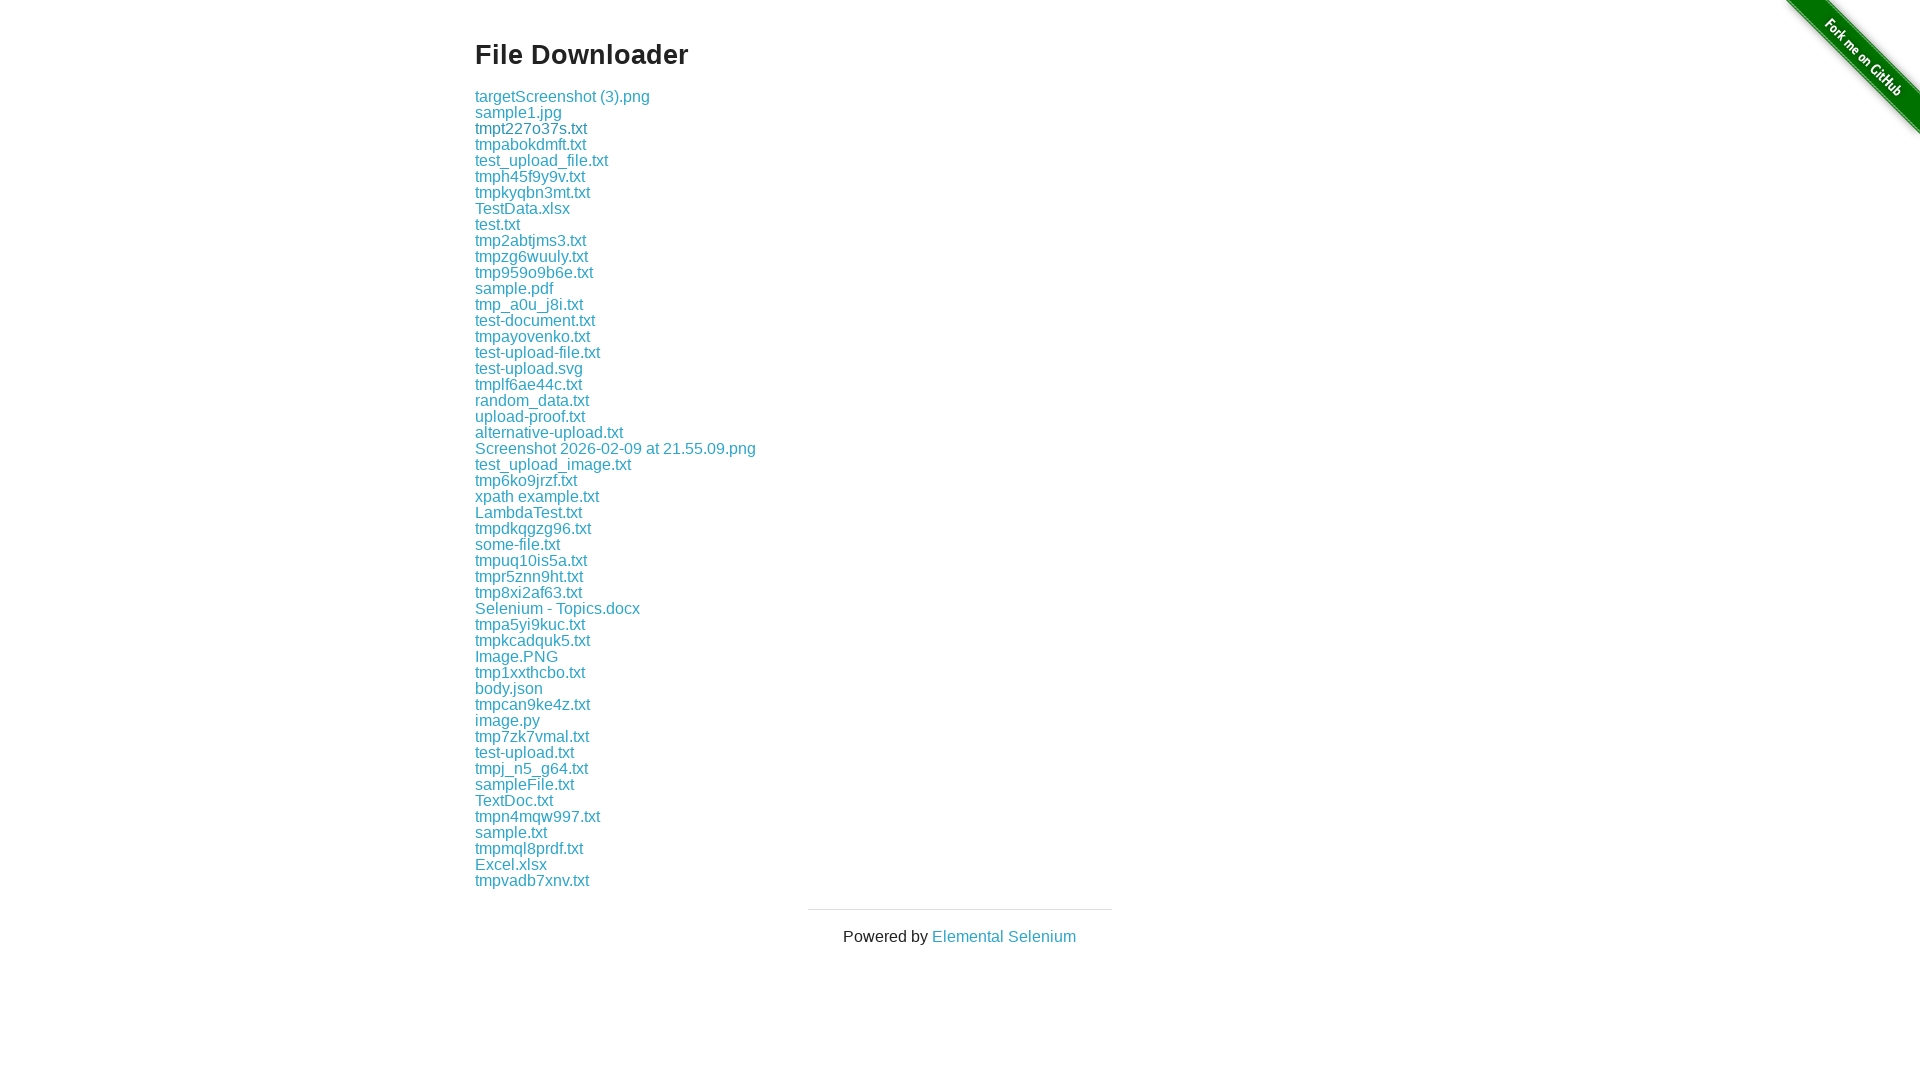

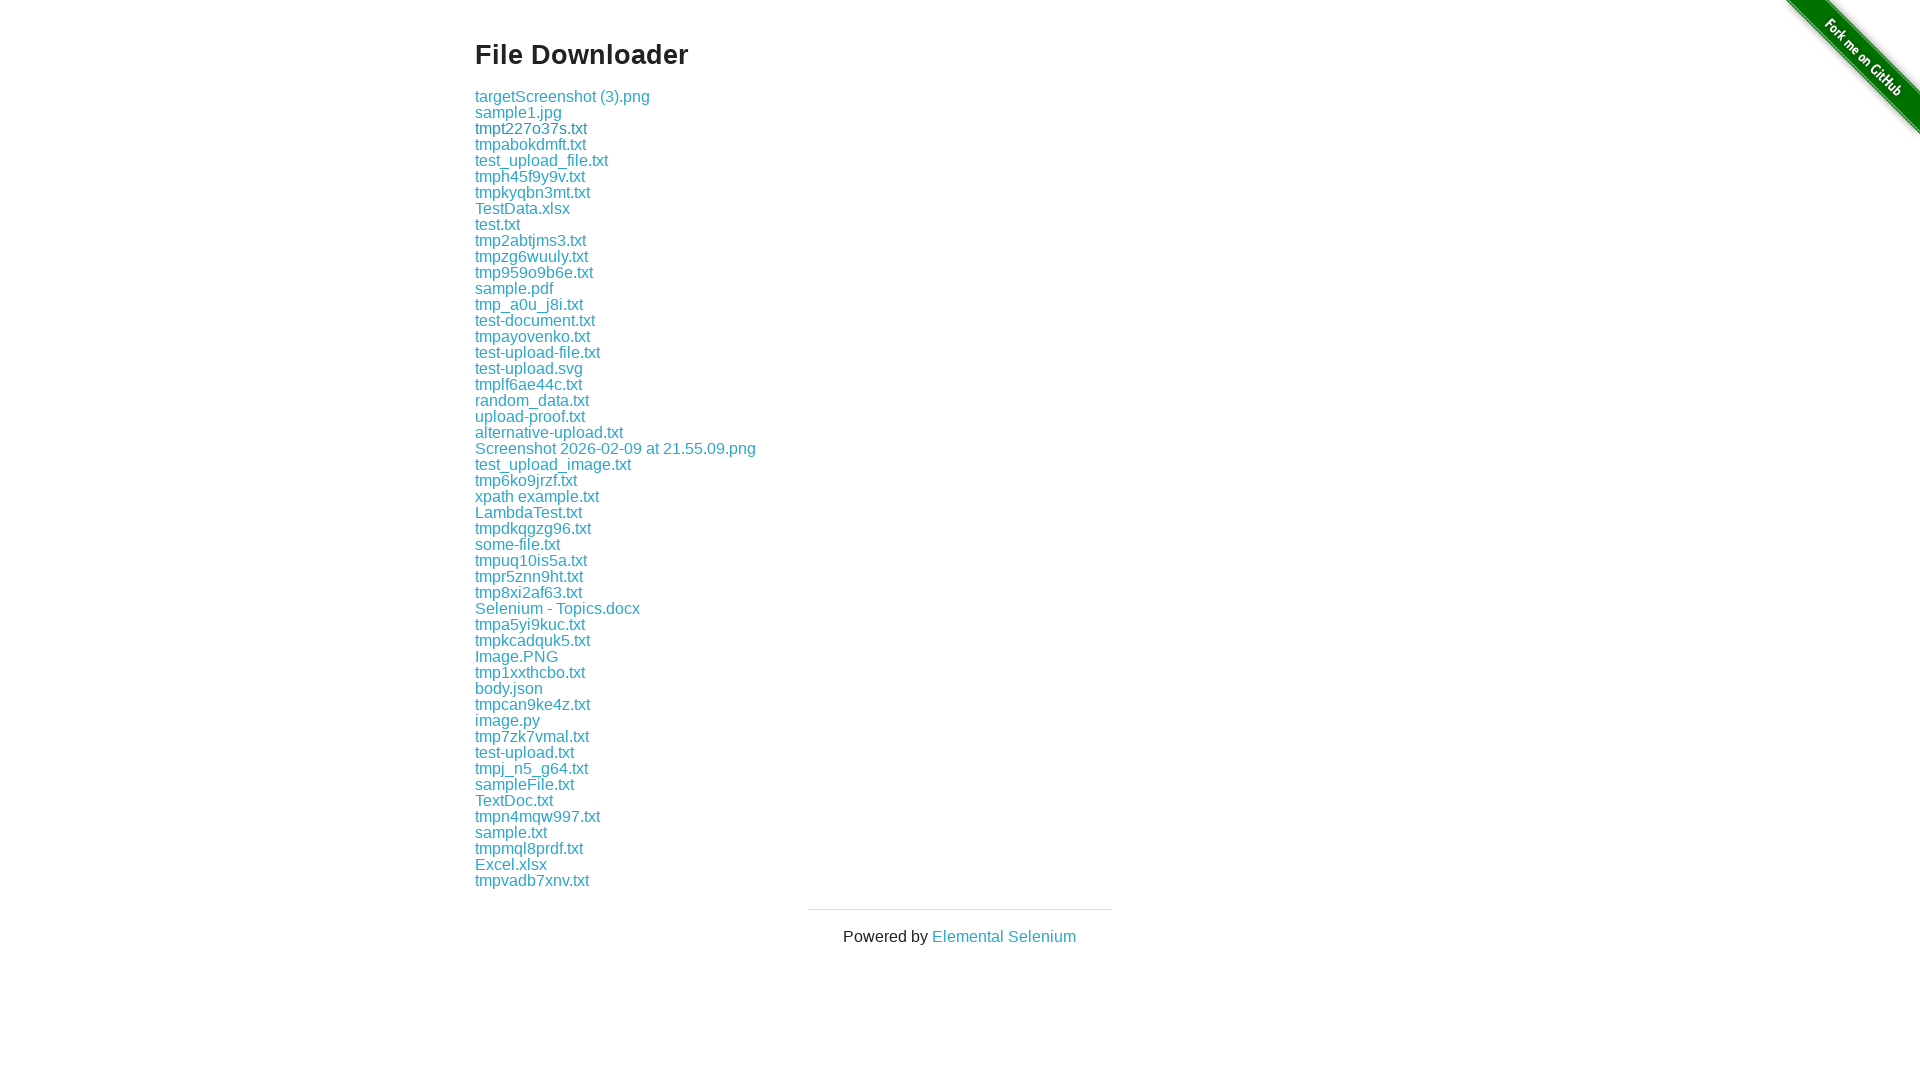